Navigates to W3Schools HTML tables tutorial page and verifies that the example HTML table with customer data is loaded and contains cells.

Starting URL: https://www.w3schools.com/html/html_tables.asp

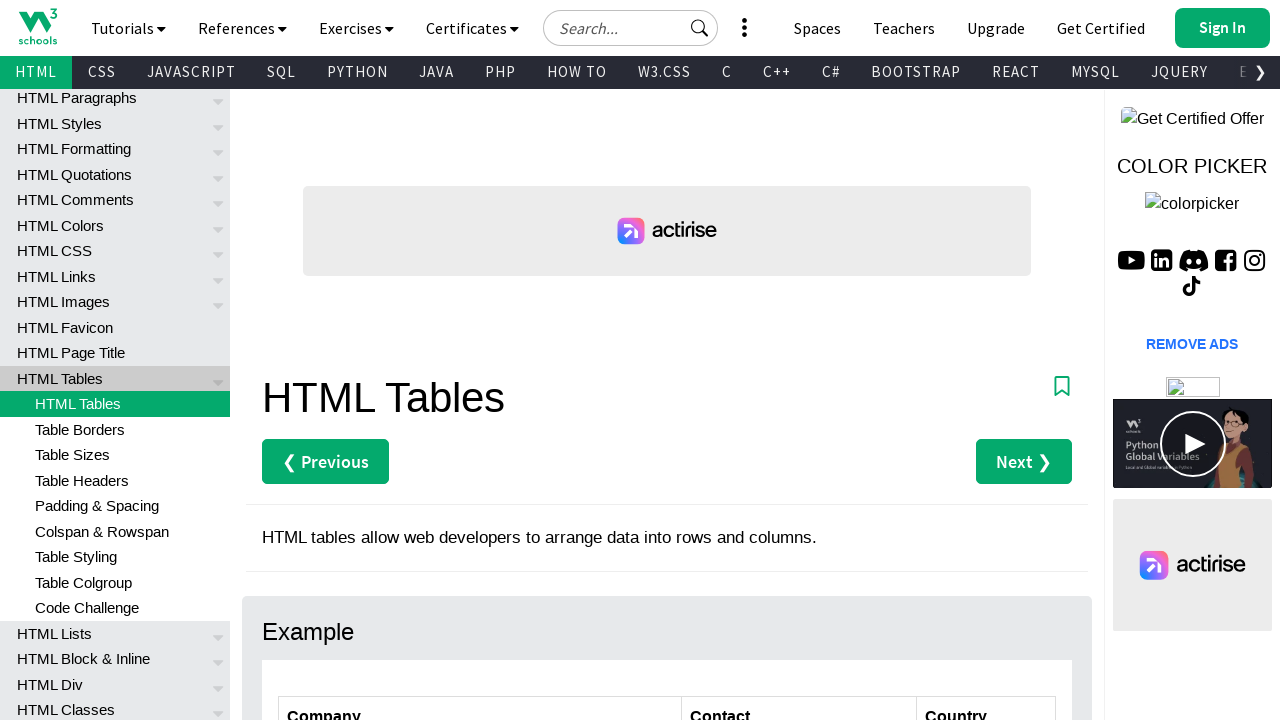

Navigated to W3Schools HTML tables tutorial page
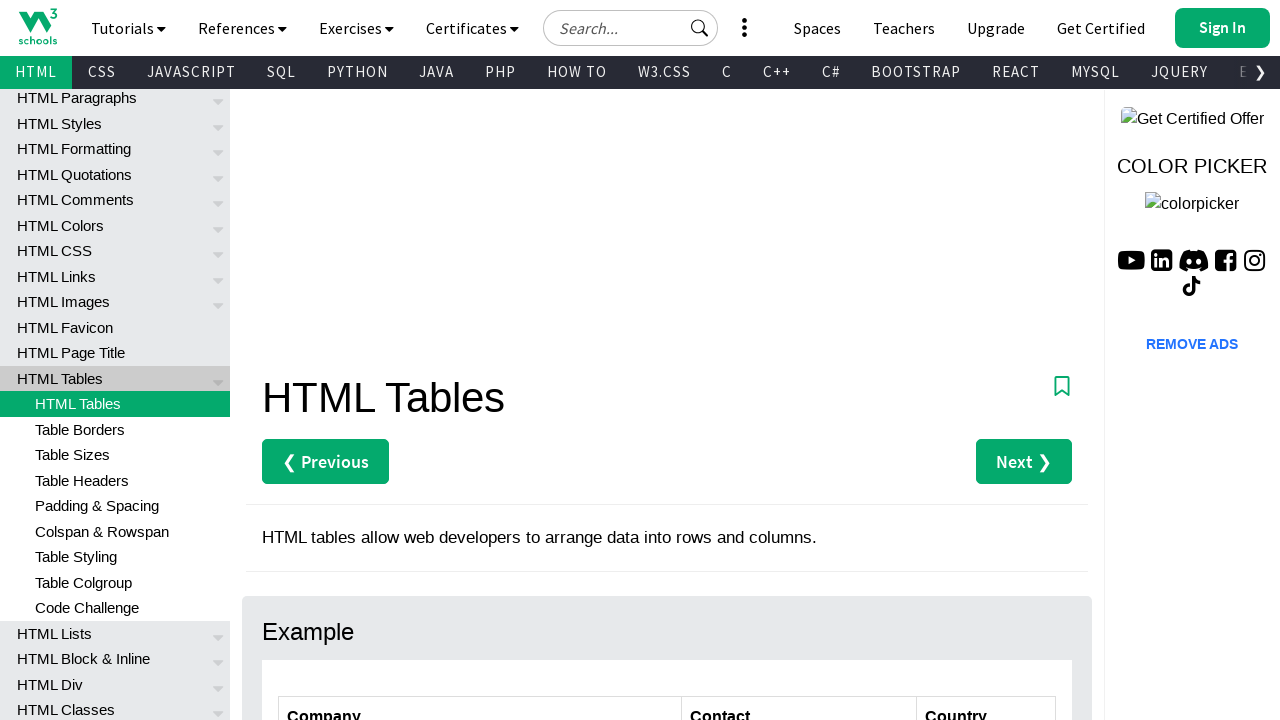

HTML table with customer data loaded
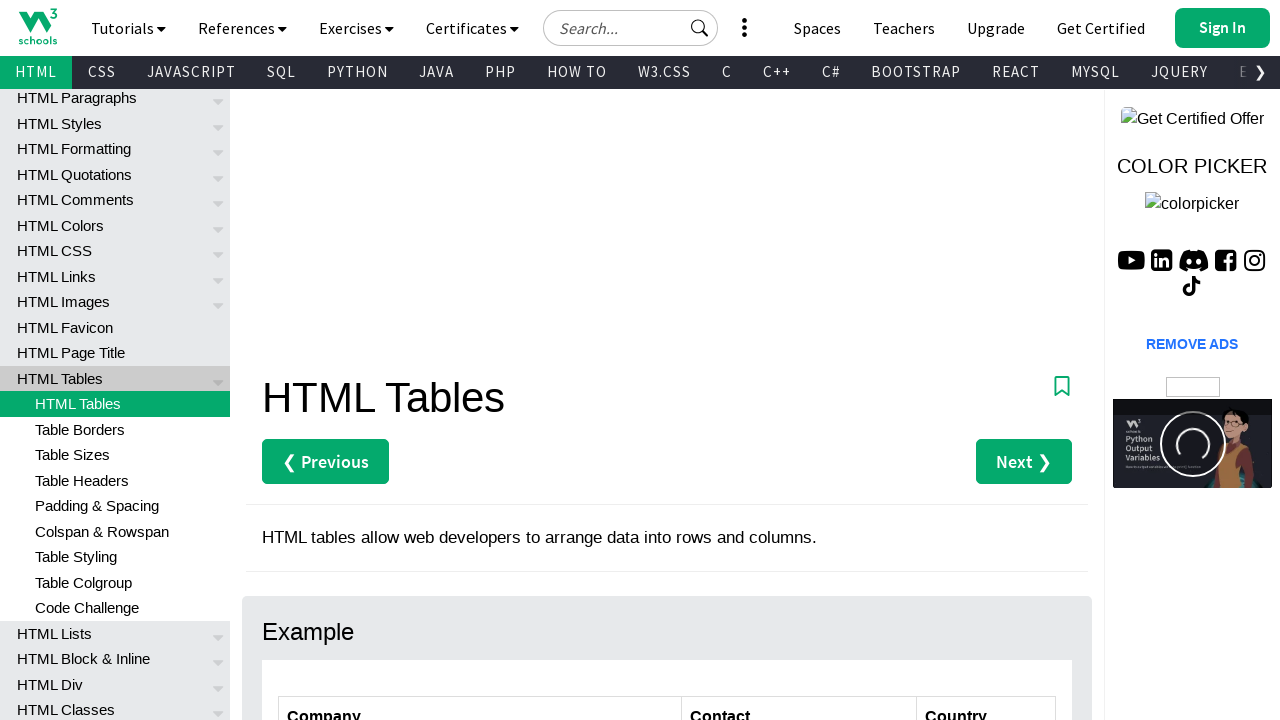

Verified that the table contains cells
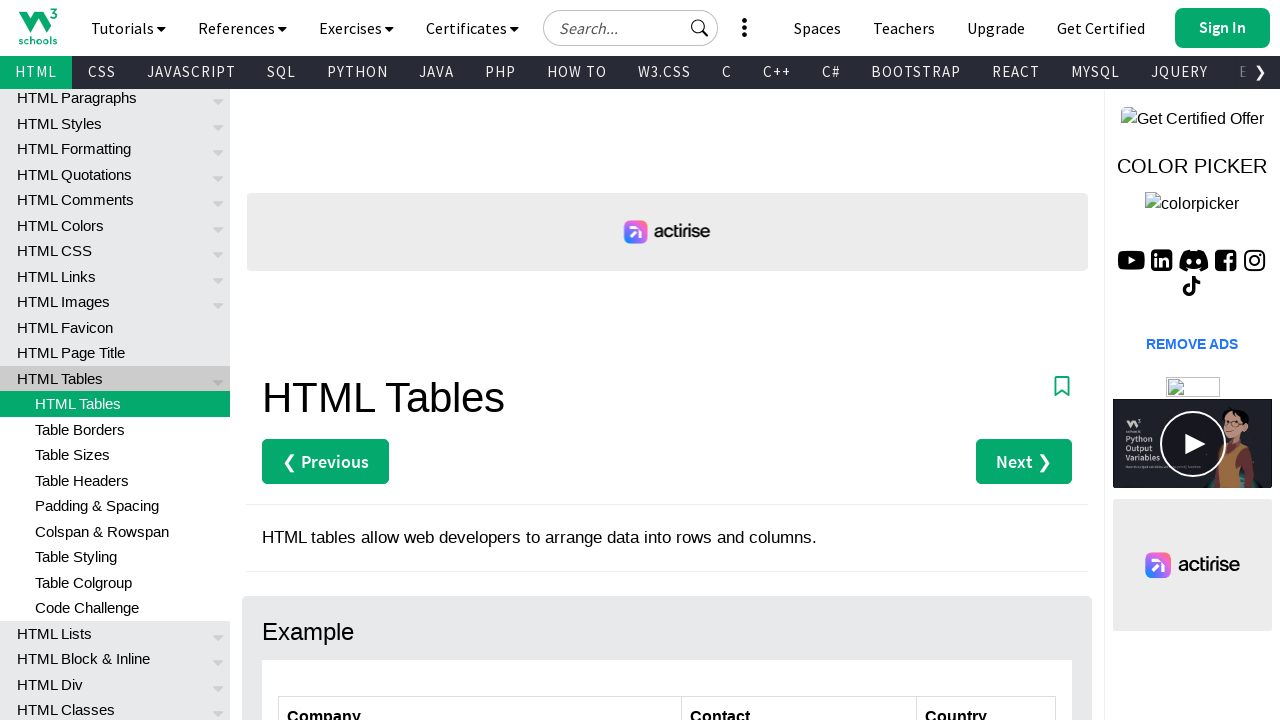

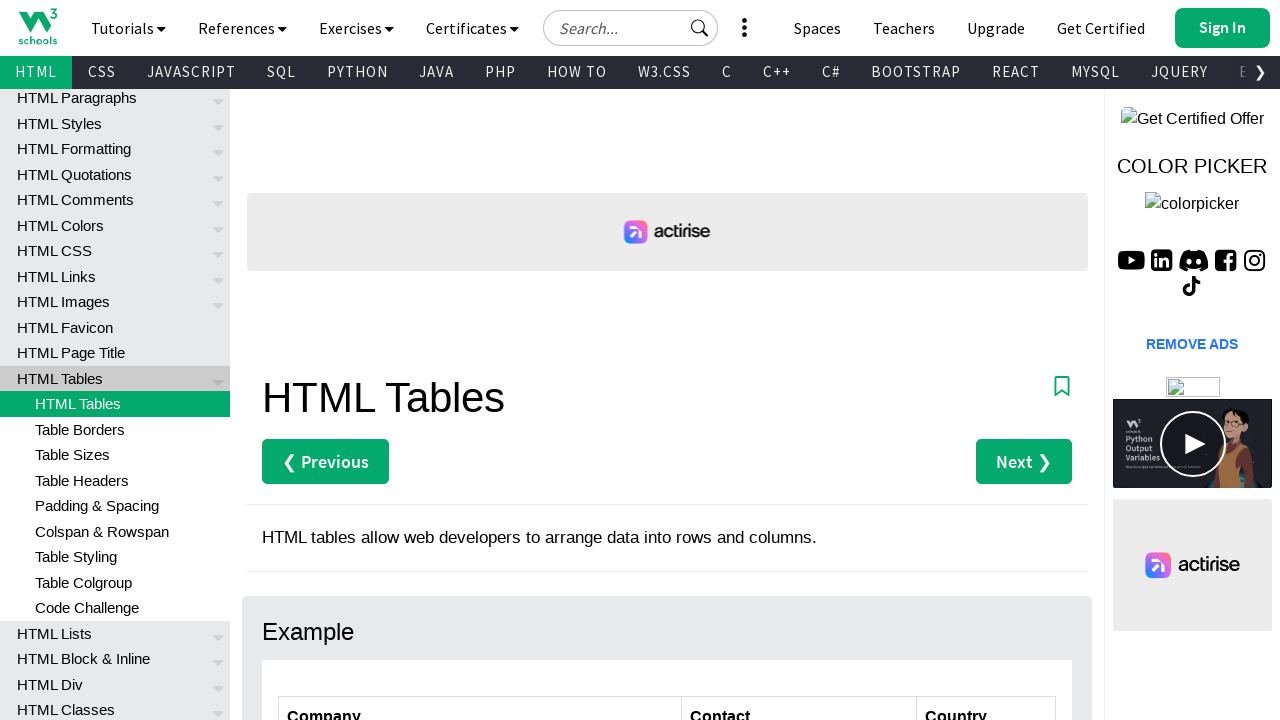